Tests simple alert functionality by clicking the alert button and accepting the alert

Starting URL: https://demoqa.com/alerts

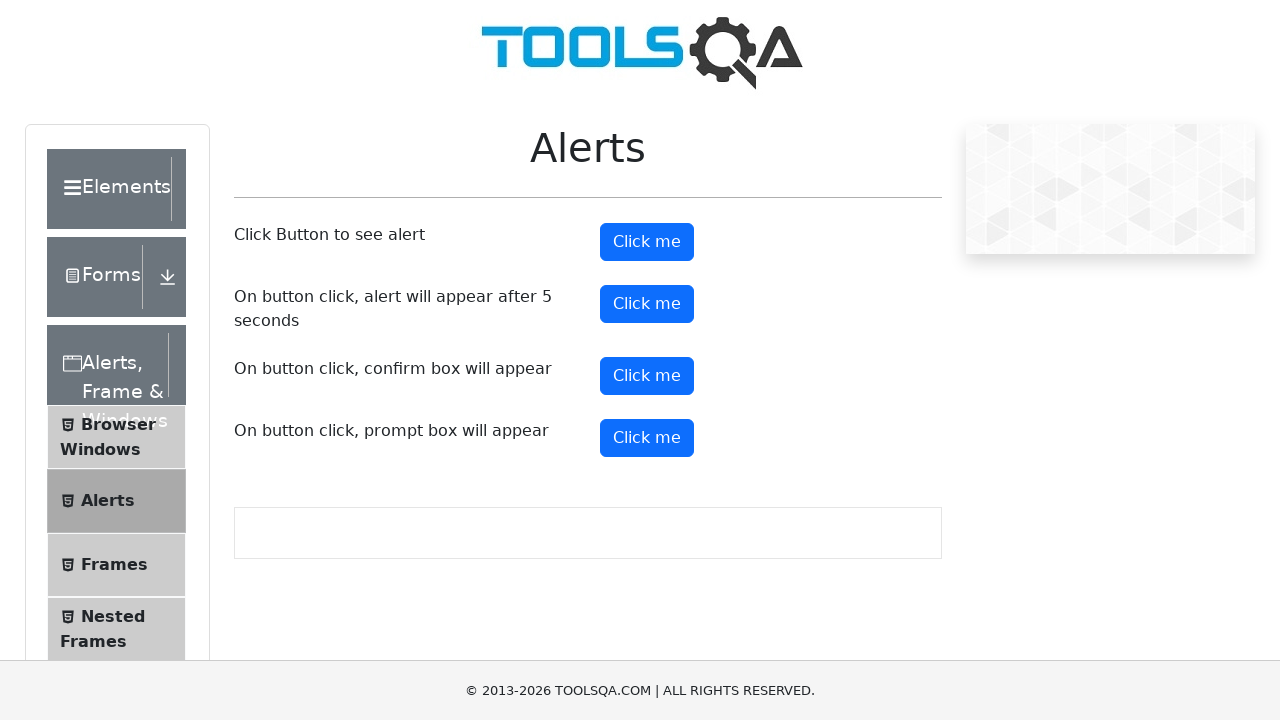

Set up dialog handler to accept alerts
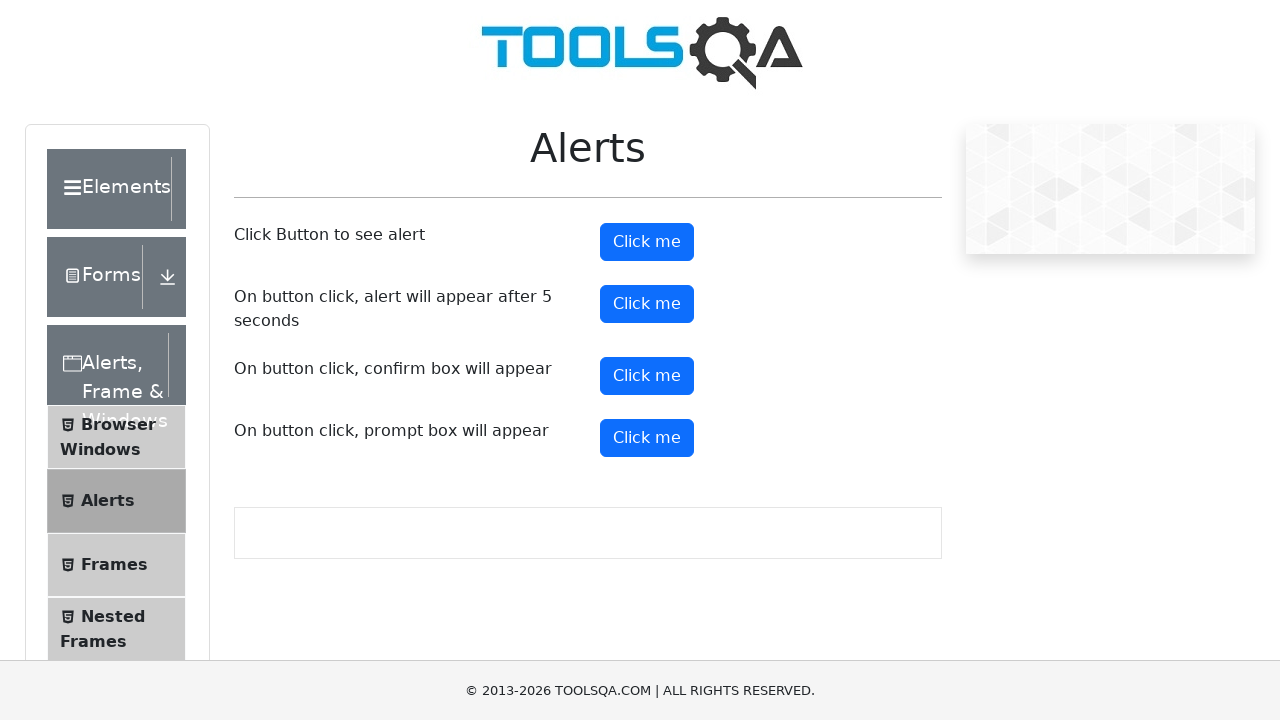

Clicked alert button at (647, 242) on #alertButton
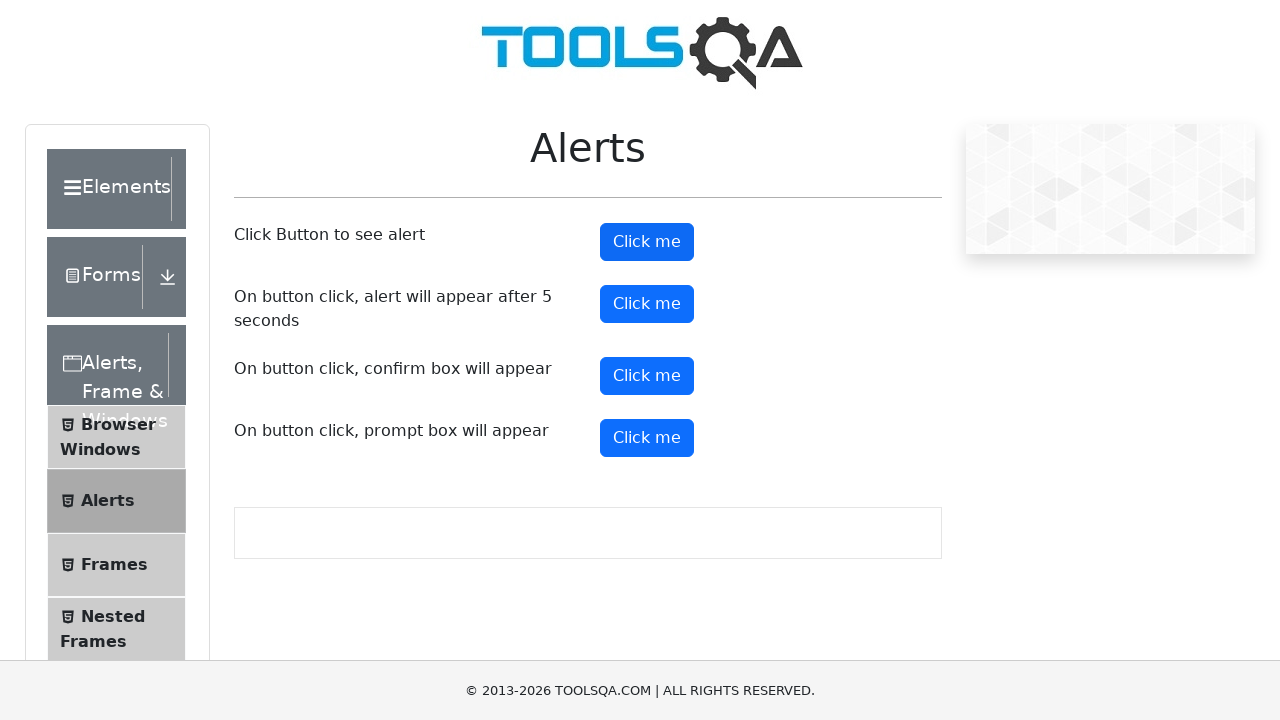

Waited for alert action to complete
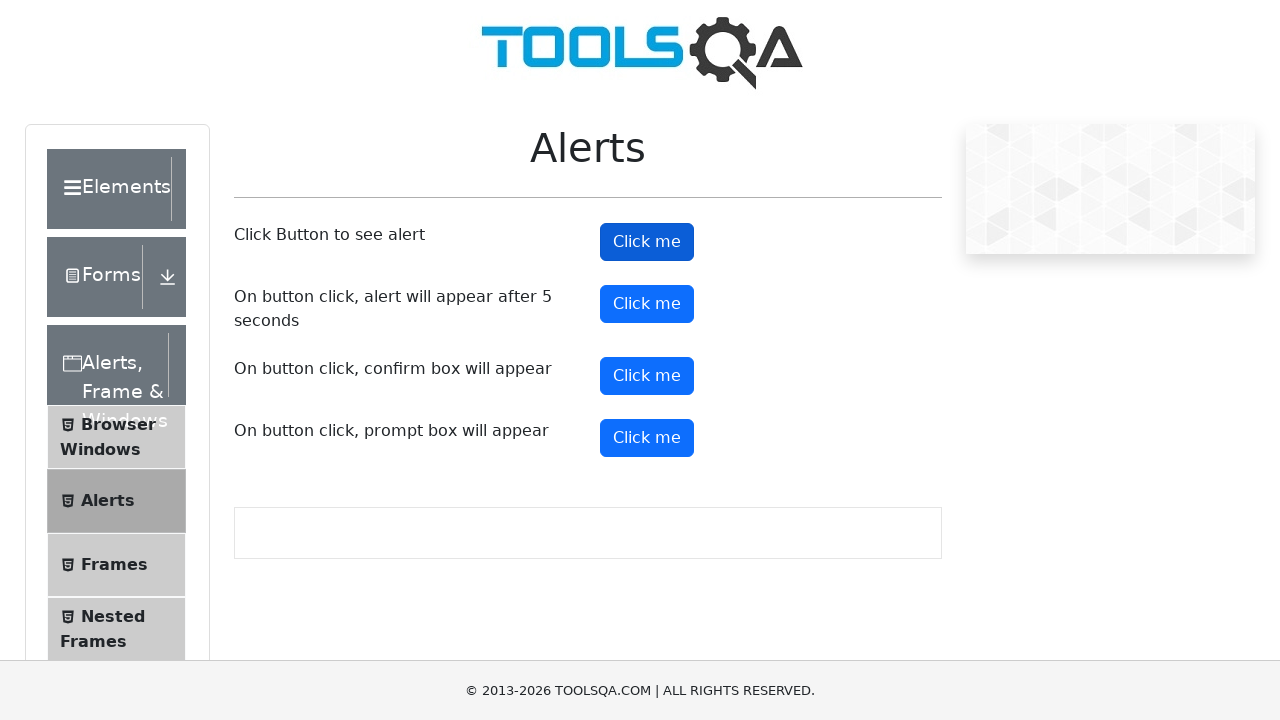

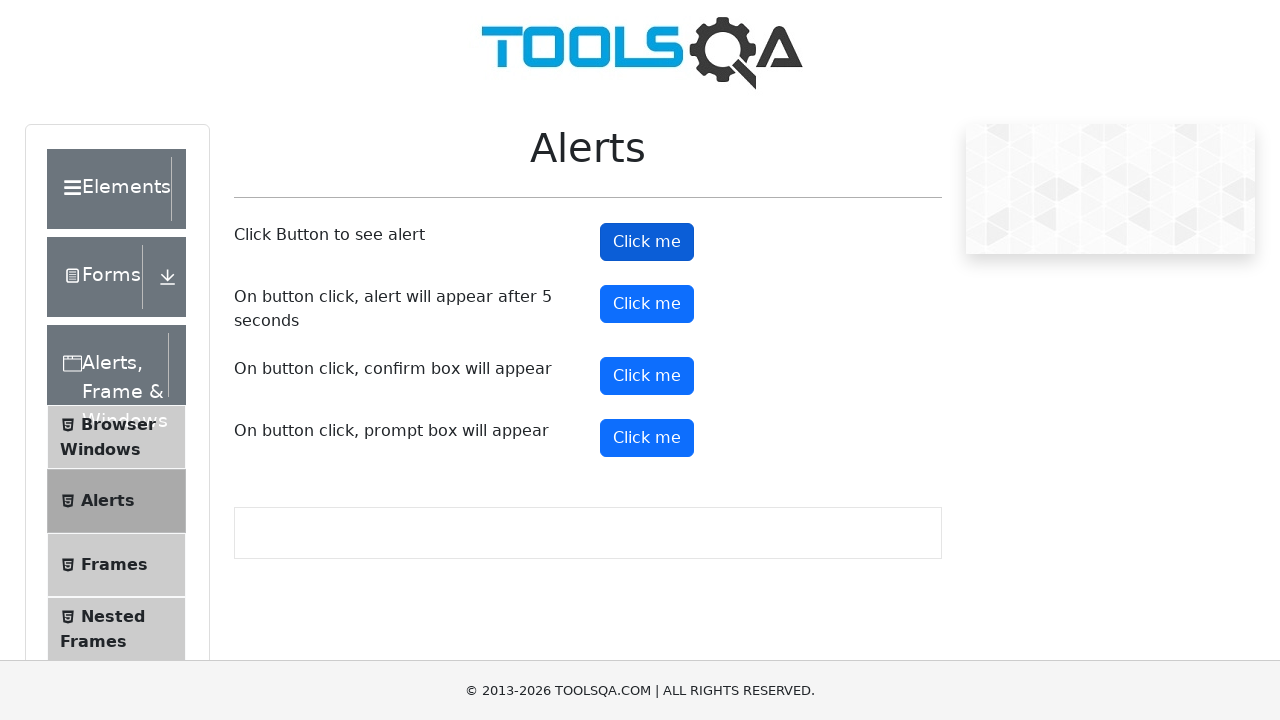